Tests a radio button form by filling in title and description fields, selecting a radio button option, and submitting the form

Starting URL: https://rori4.github.io/selenium-practice/#/pages/practice/radio-button-form

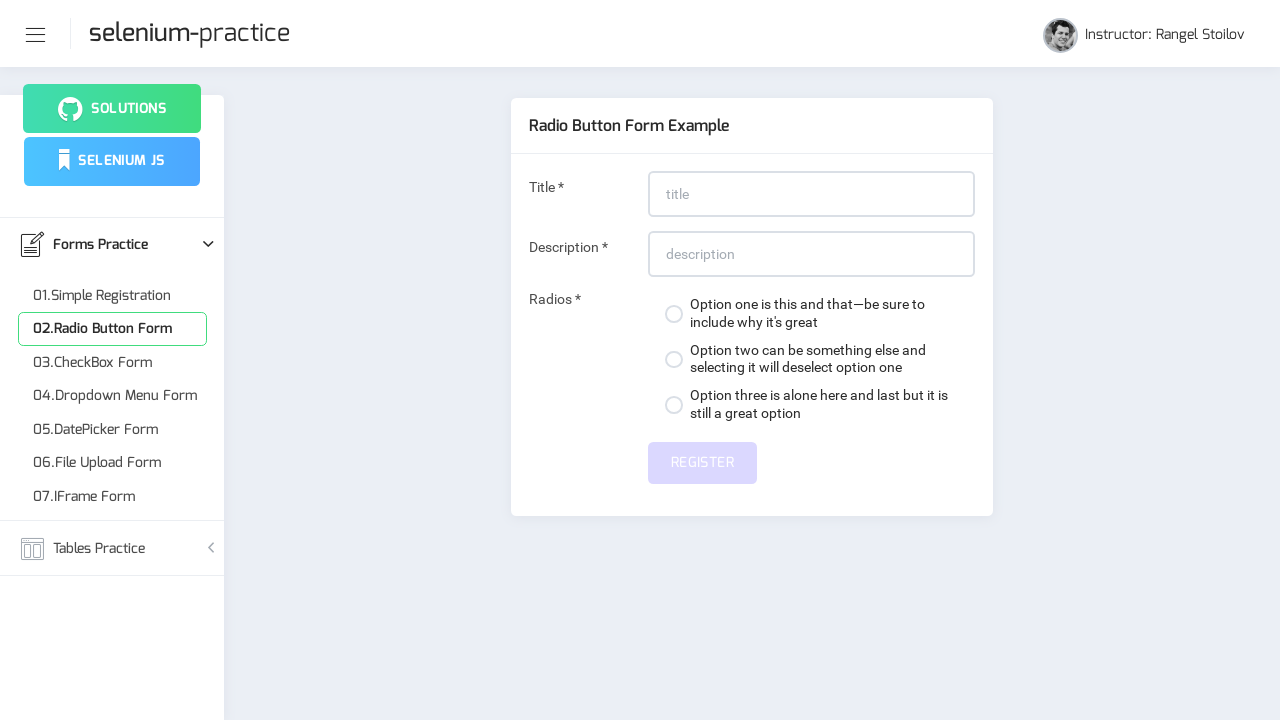

Filled title field with 'Sample Title with 20+ Characters' on #title
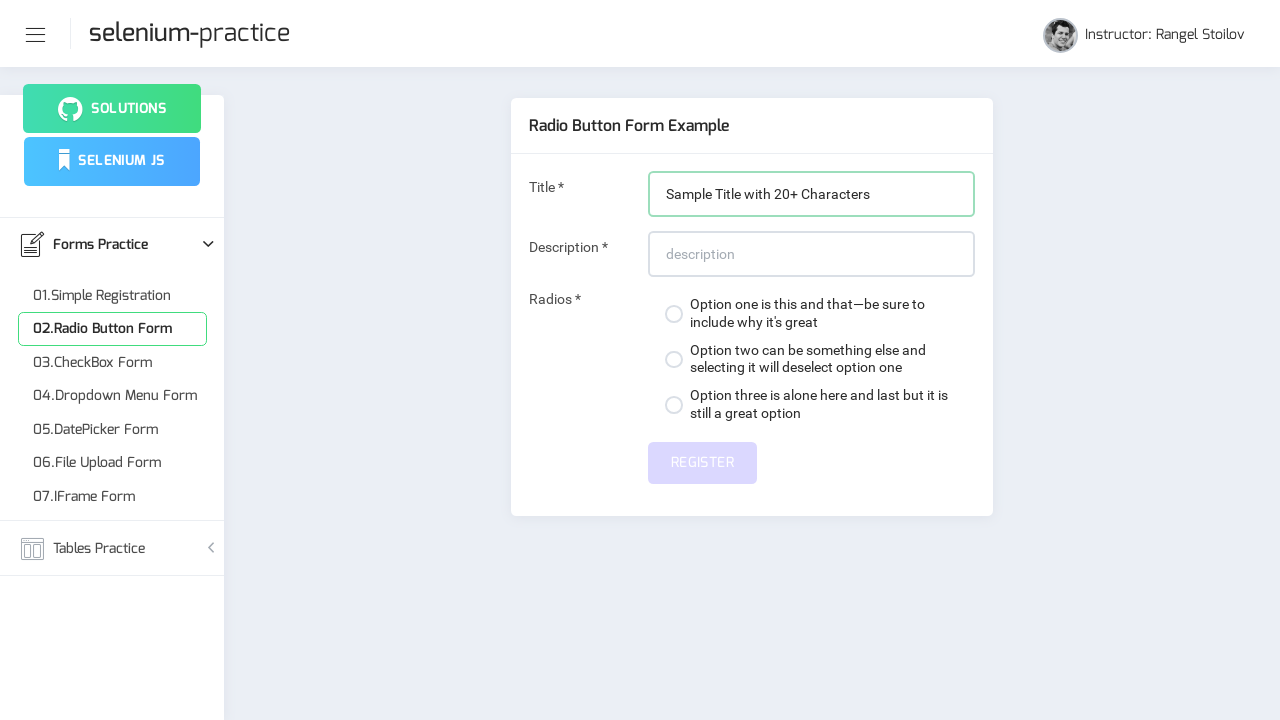

Filled description field with sample description text on #description
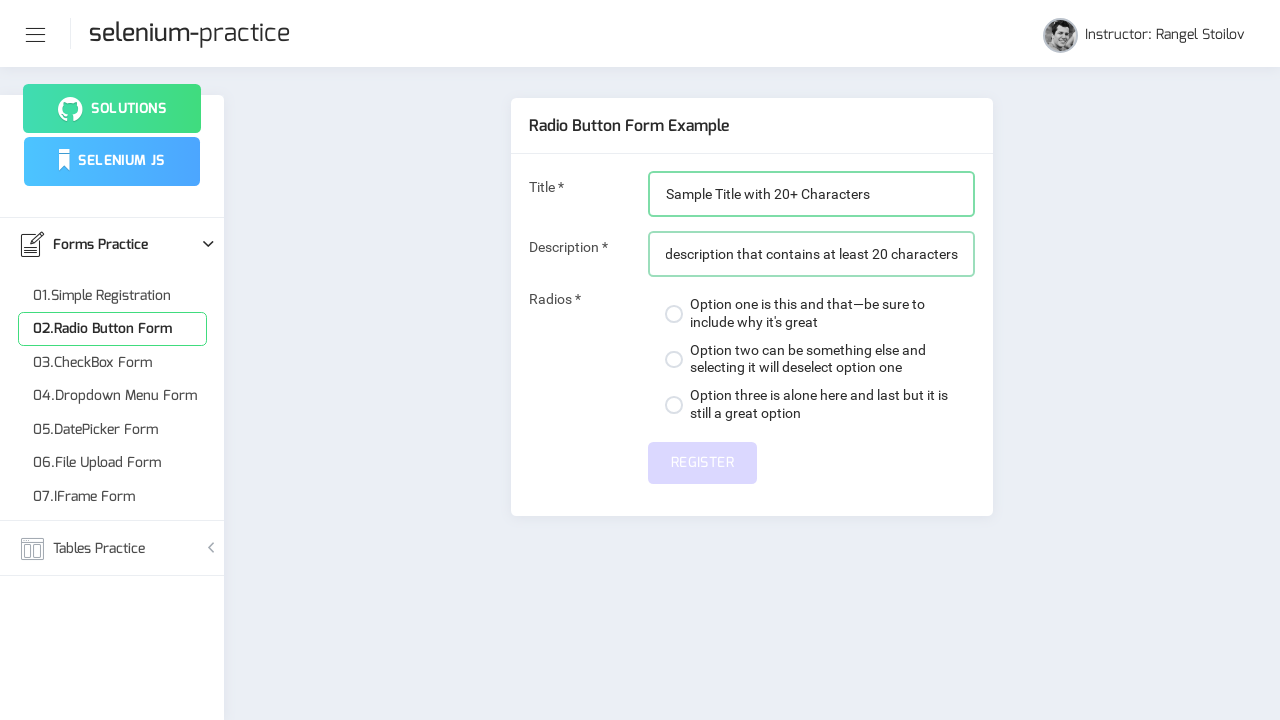

Selected the second radio button option at (674, 359) on div.form-check:nth-child(2) > label:nth-child(1) > span:nth-child(2)
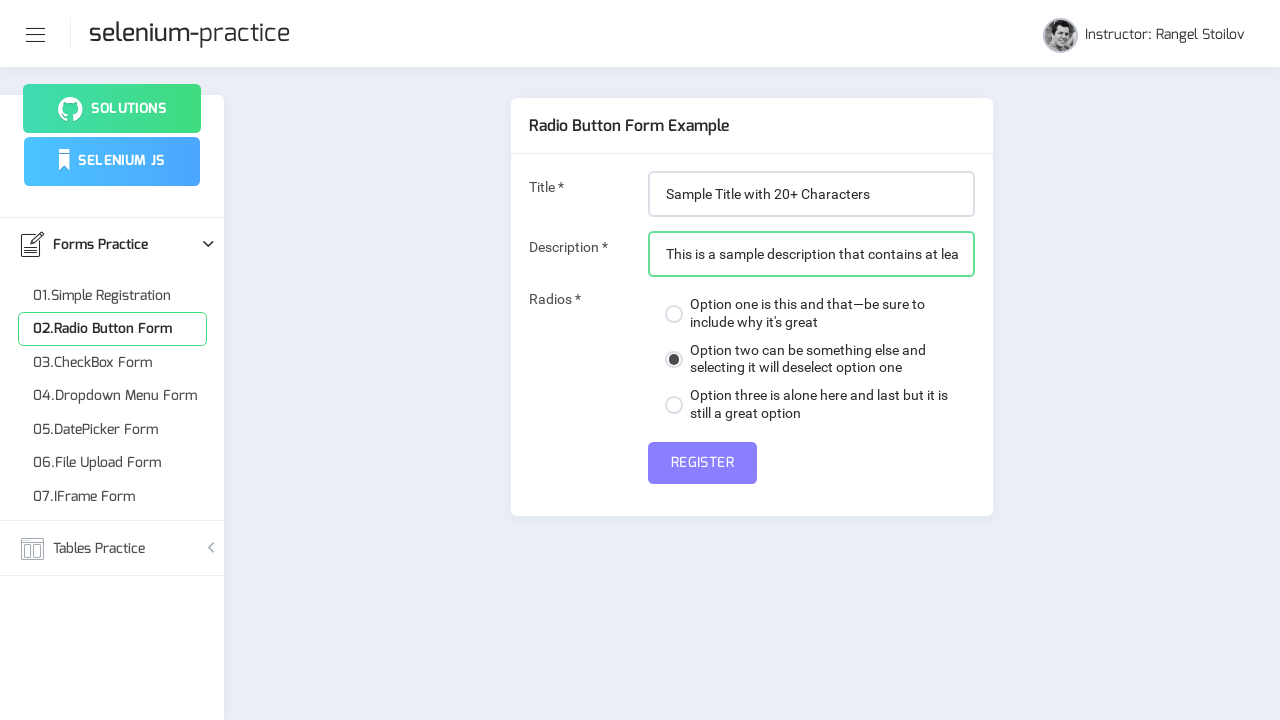

Clicked submit button to submit the radio button form at (702, 463) on #submit
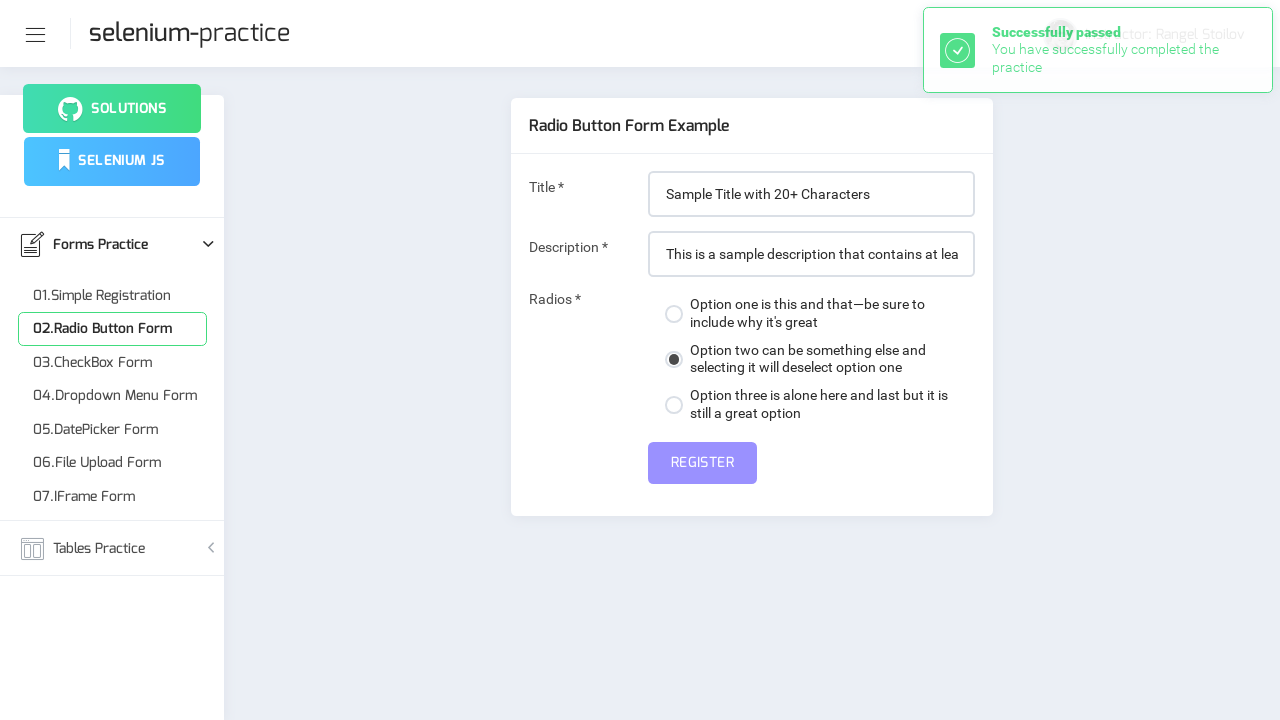

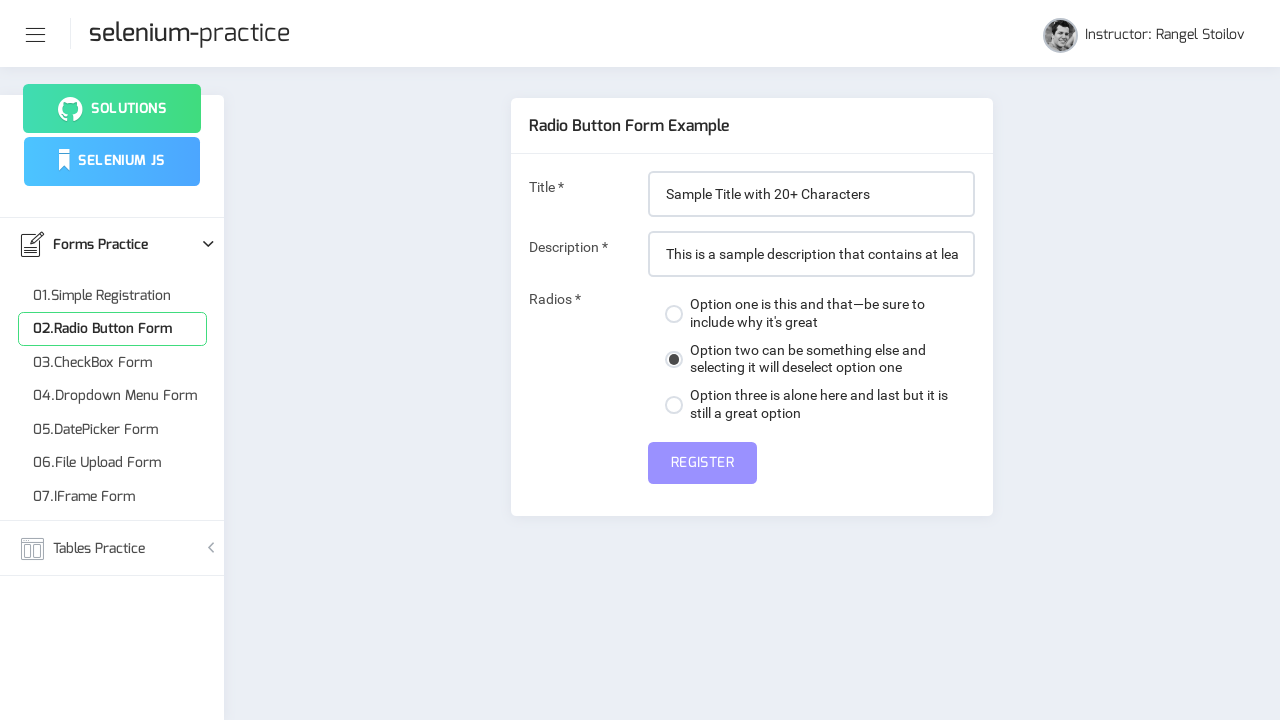